Tests nested iframe interaction by navigating through multiple frames and entering text

Starting URL: http://demo.automationtesting.in/Frames.html

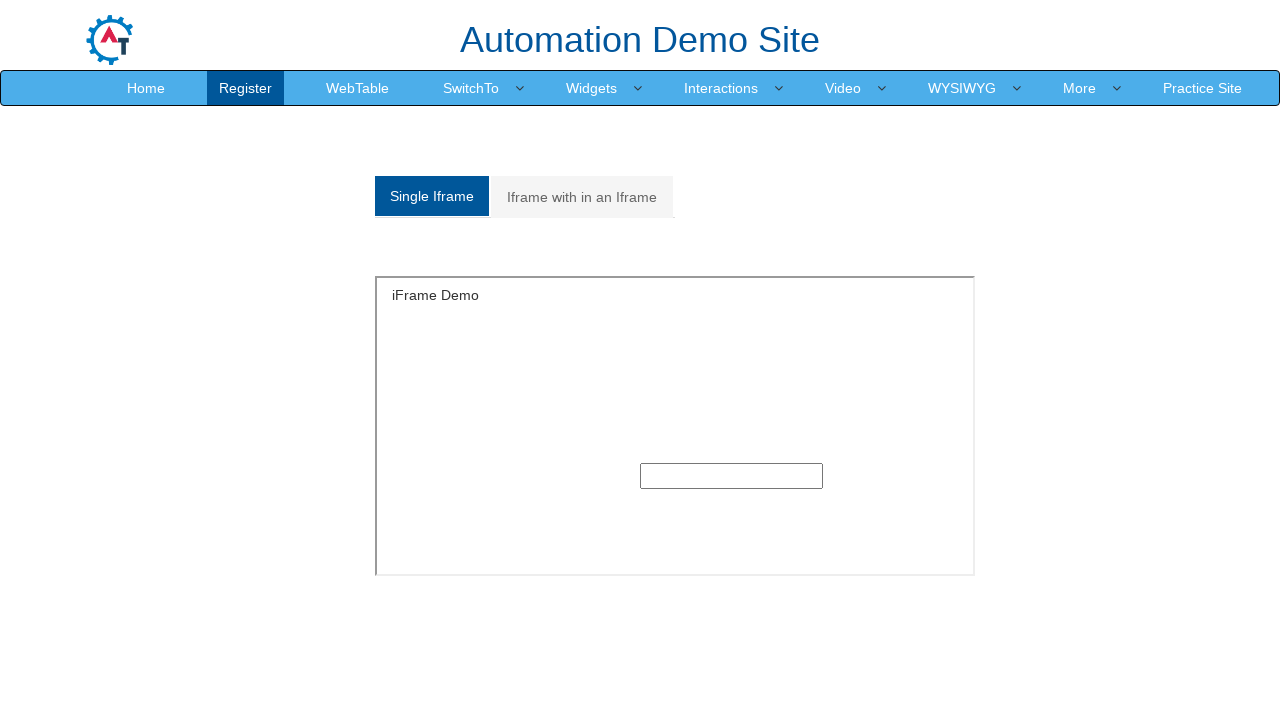

Clicked on 'Iframe with in an Iframe' tab at (582, 197) on xpath=//a[contains(text(),'Iframe with in an Iframe')]
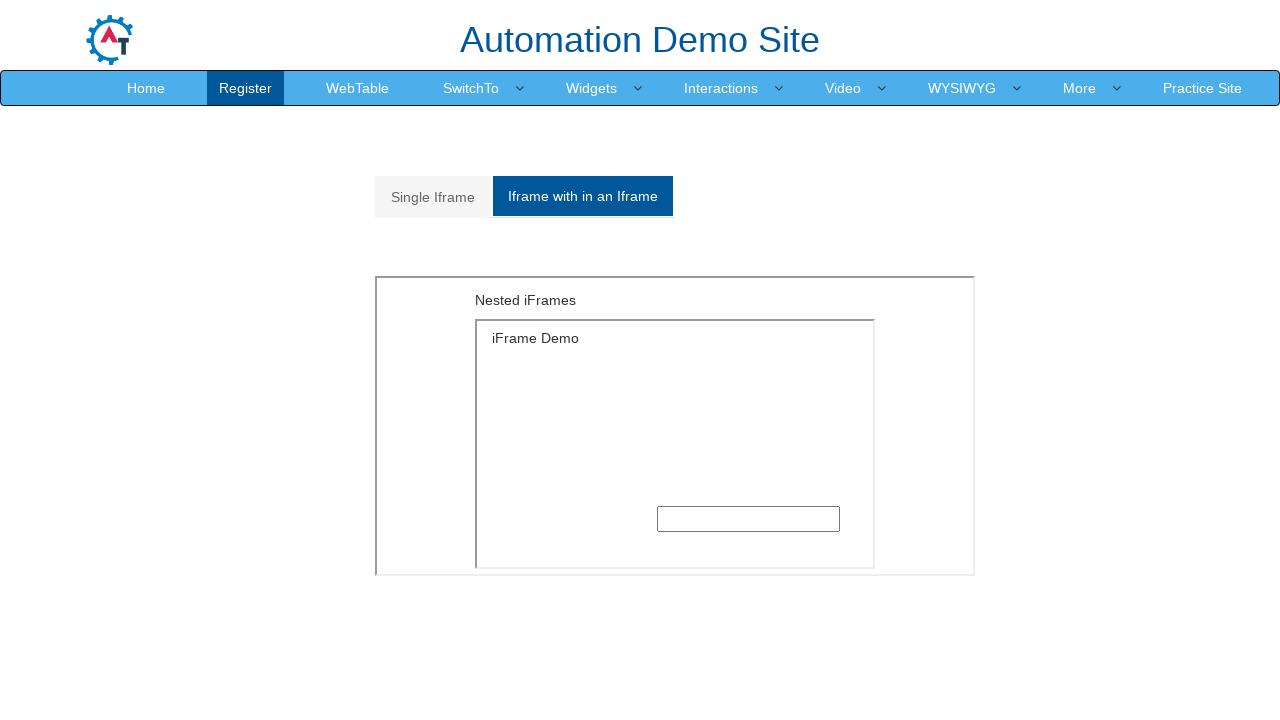

Located first iframe with src='MultipleFrames.html'
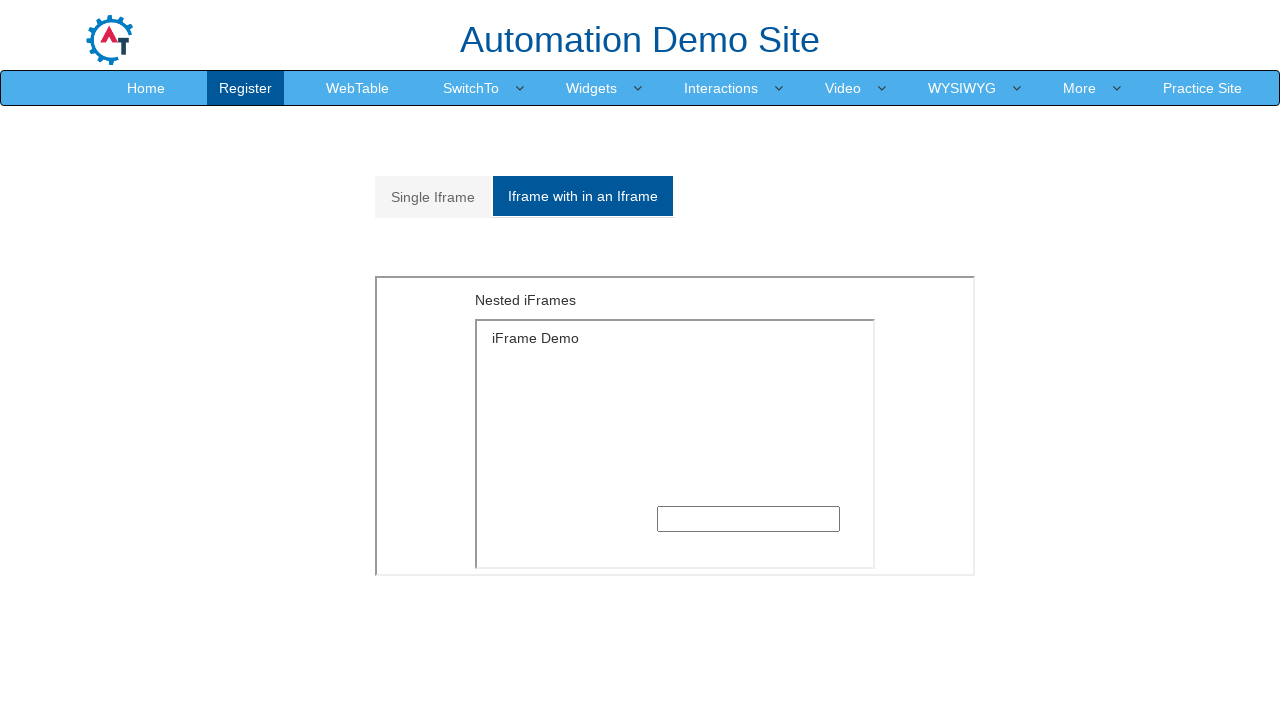

Located second nested iframe within first frame
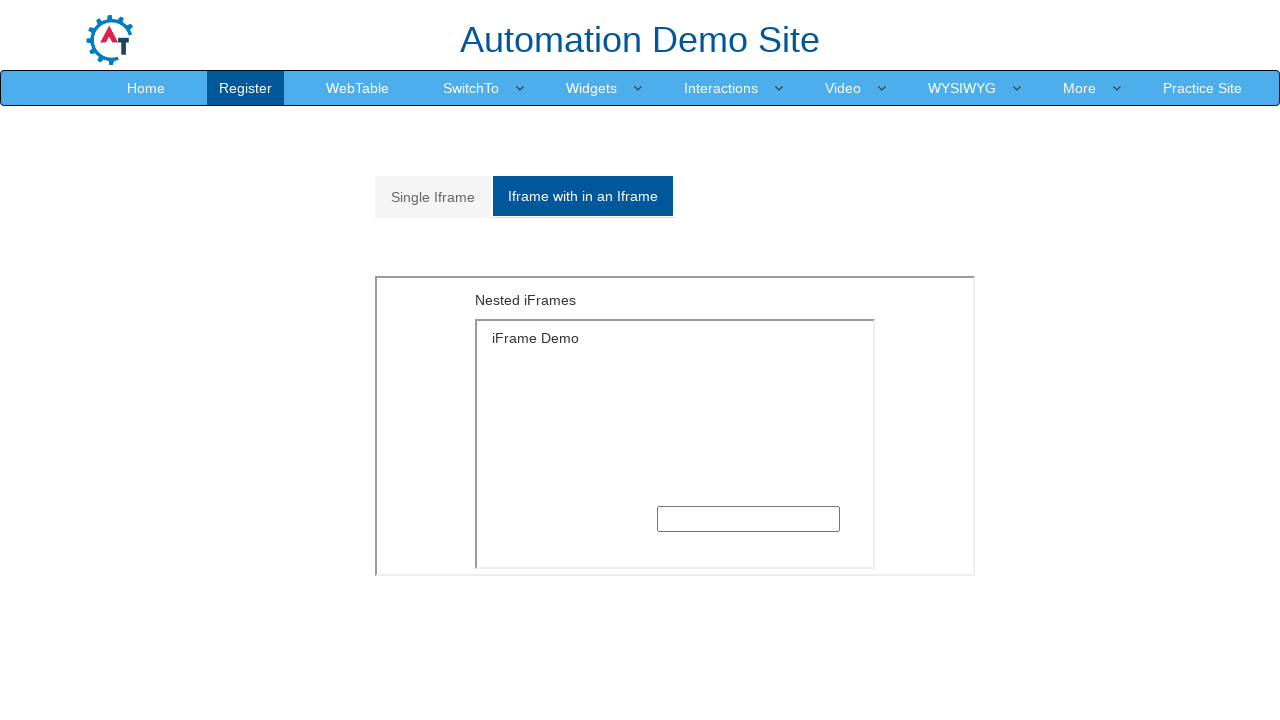

Filled text input field in nested frame with 'Multiple Frame' on xpath=//iframe[@src='MultipleFrames.html'] >> internal:control=enter-frame >> xp
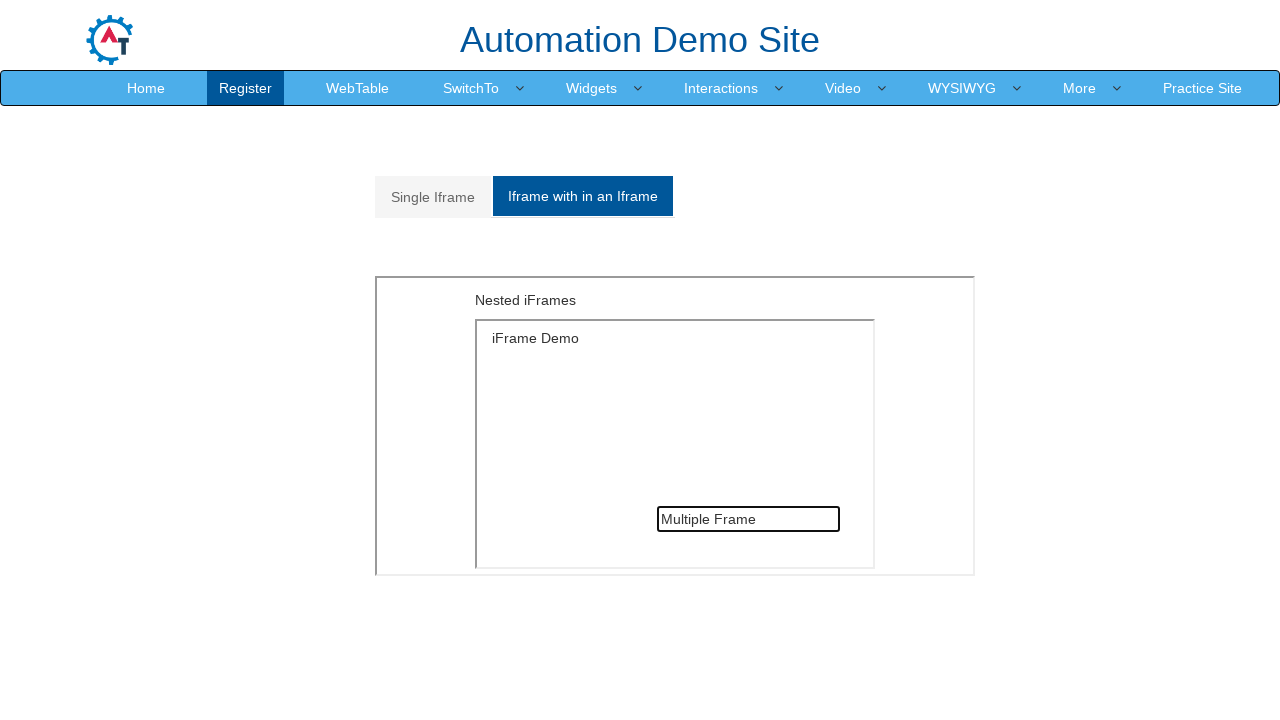

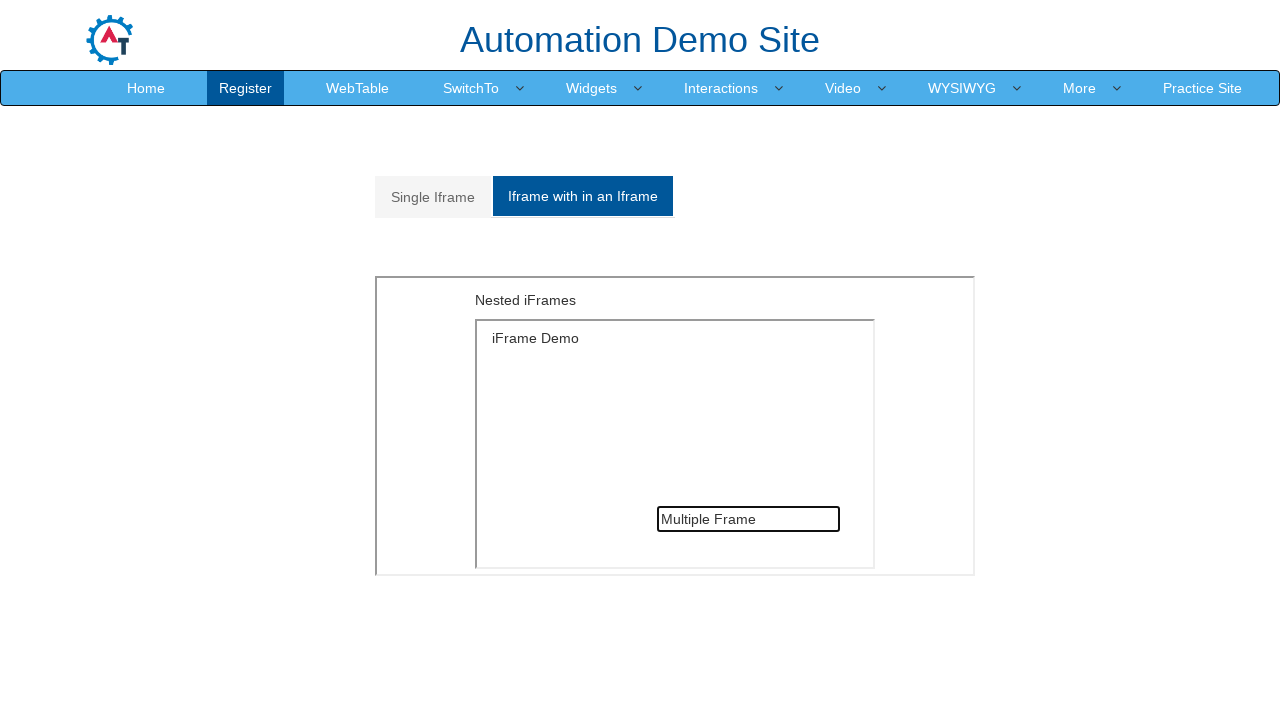